Tests enabling a disabled input field by clicking a label/button to enable it.

Starting URL: https://selectorshub.com/xpath-practice-page/

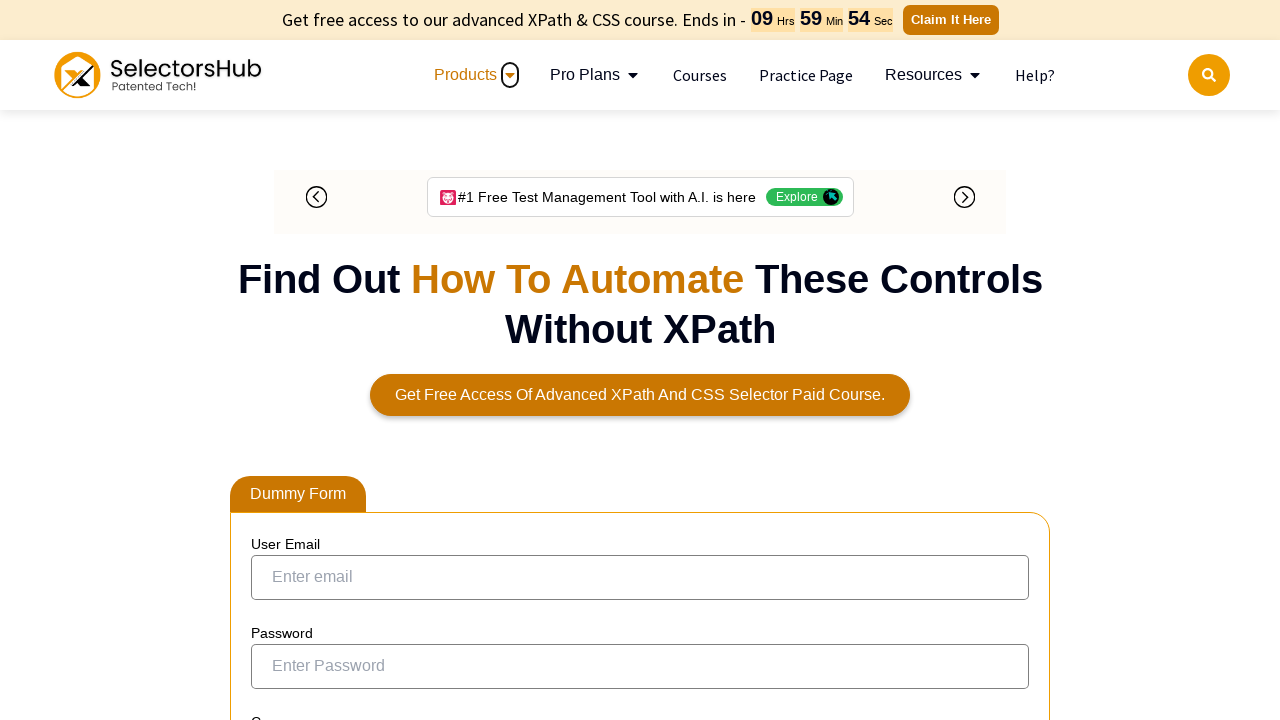

Clicked label to enable the disabled input field at (396, 338) on label:has-text('Can you enter name here through automation')
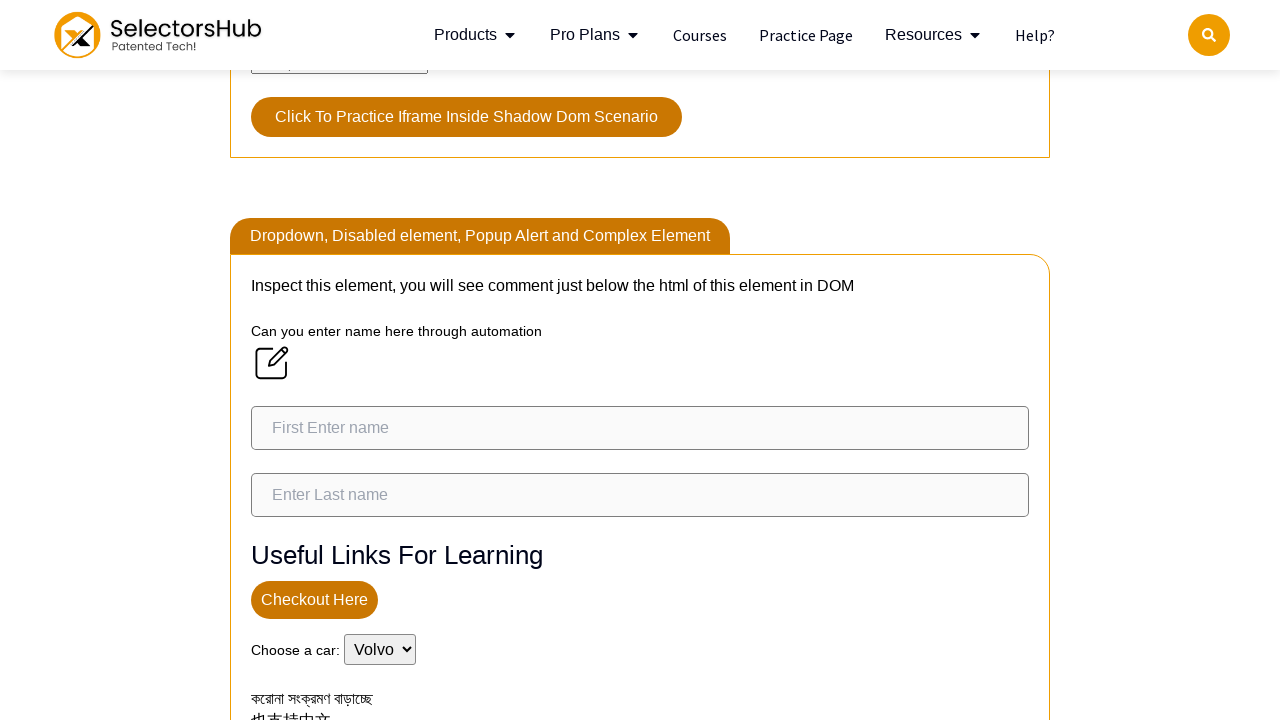

Waited 2500ms for input field to become enabled
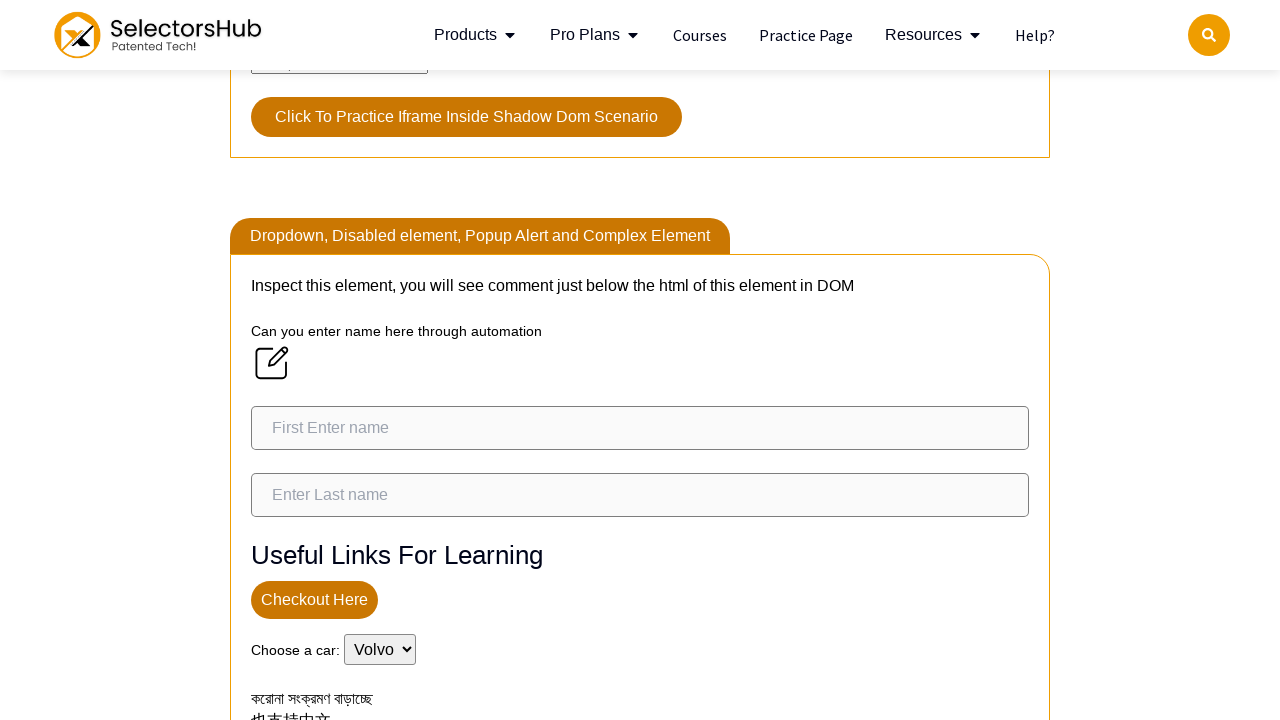

Verified input field is visible and enabled
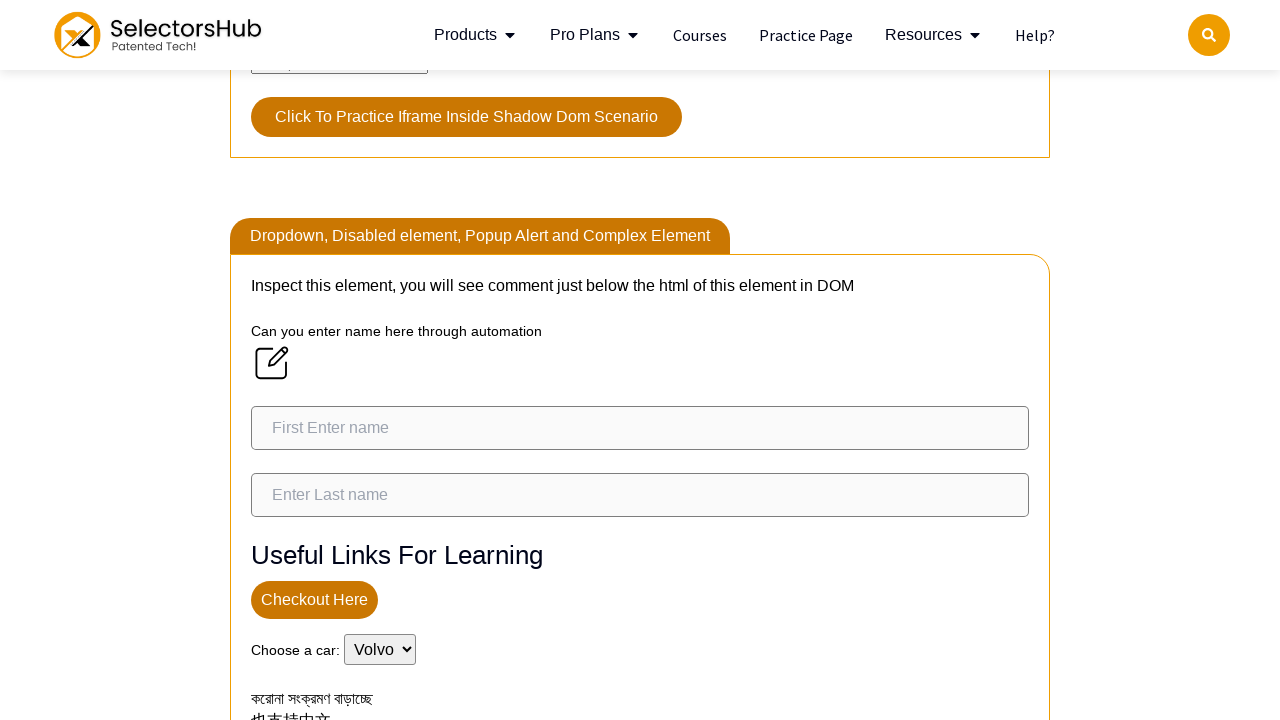

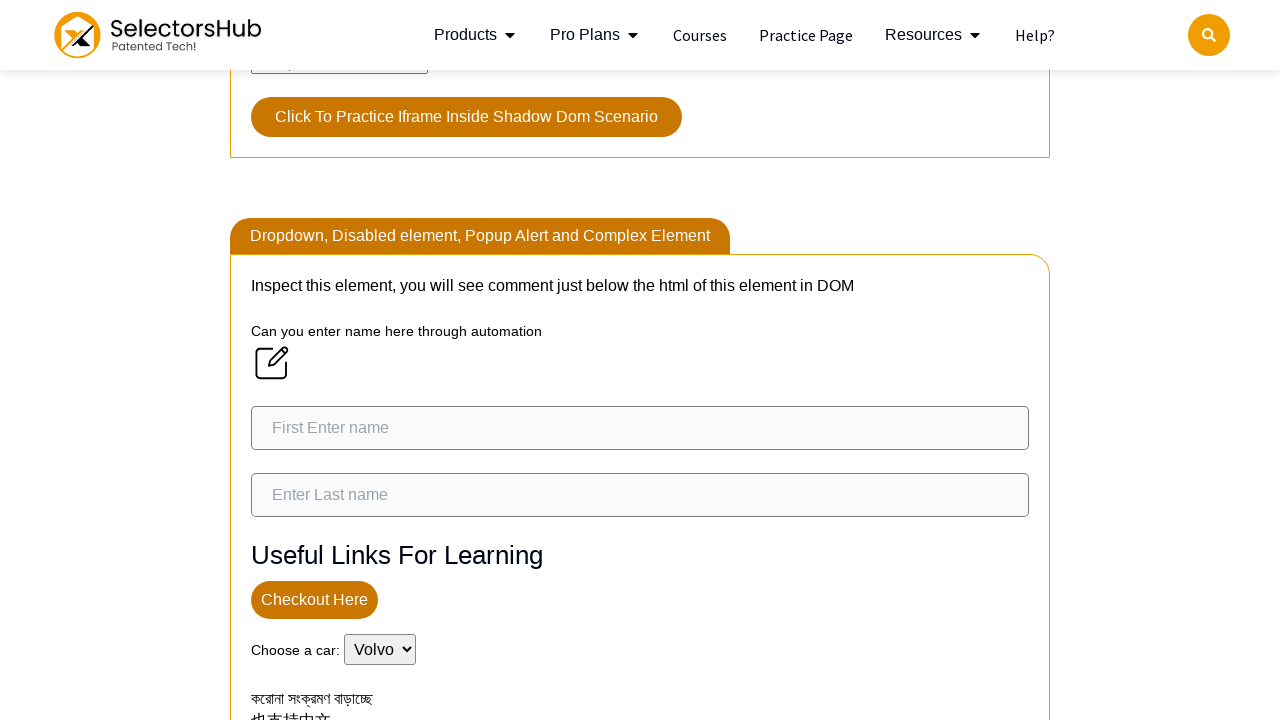